Tests adding a new todo item to a sample todo application by typing text in the input field and pressing Enter, then verifies the item was added correctly.

Starting URL: https://lambdatest.github.io/sample-todo-app/

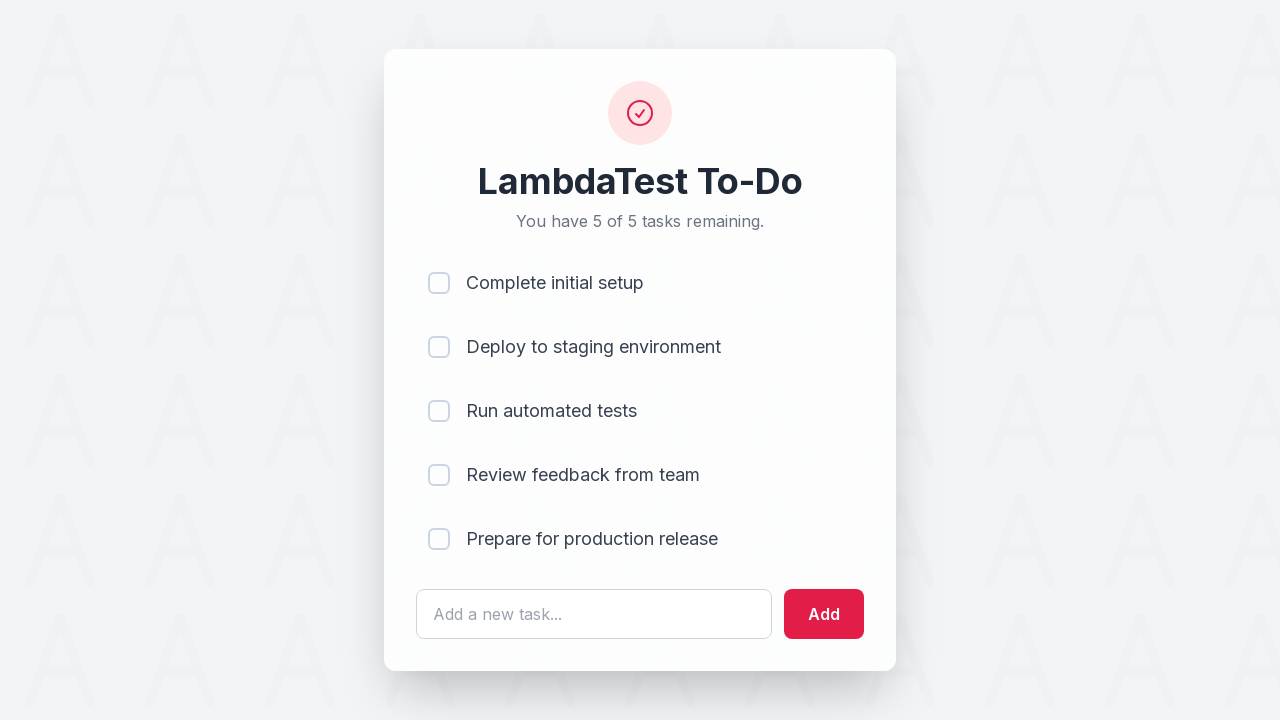

Filled todo input field with 'OleksiiAutomation' on #sampletodotext
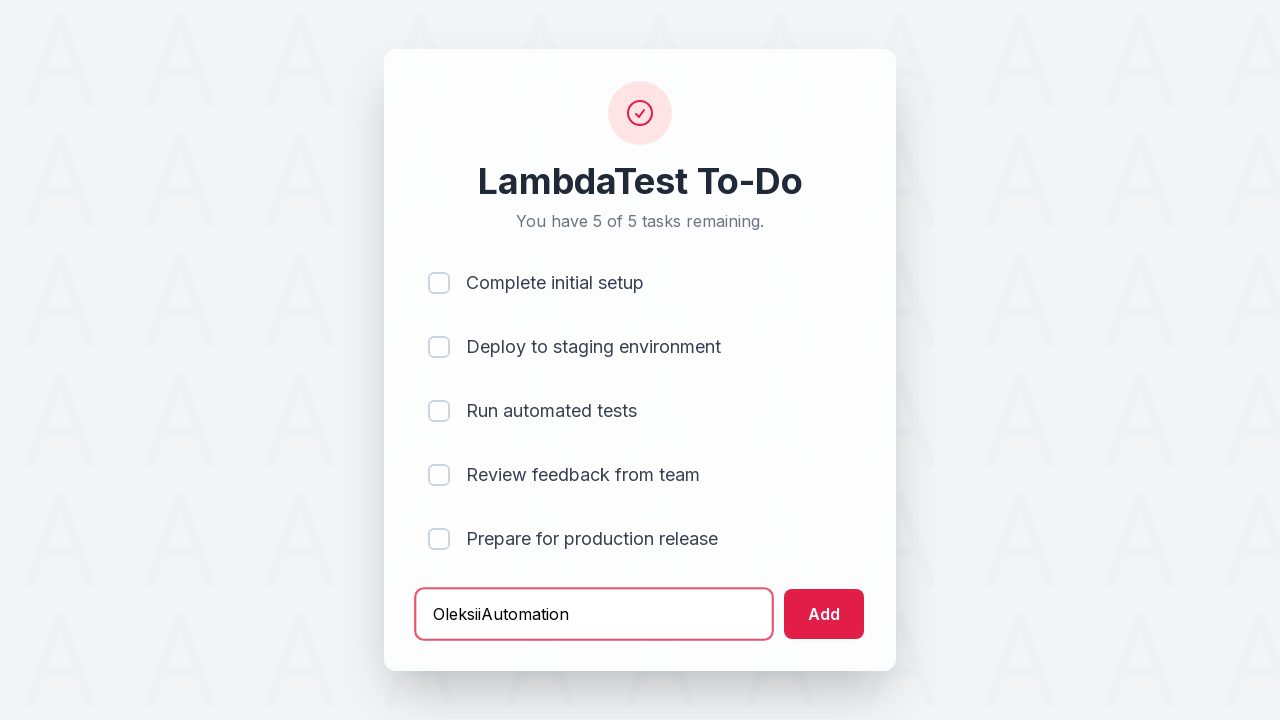

Pressed Enter to add todo item on #sampletodotext
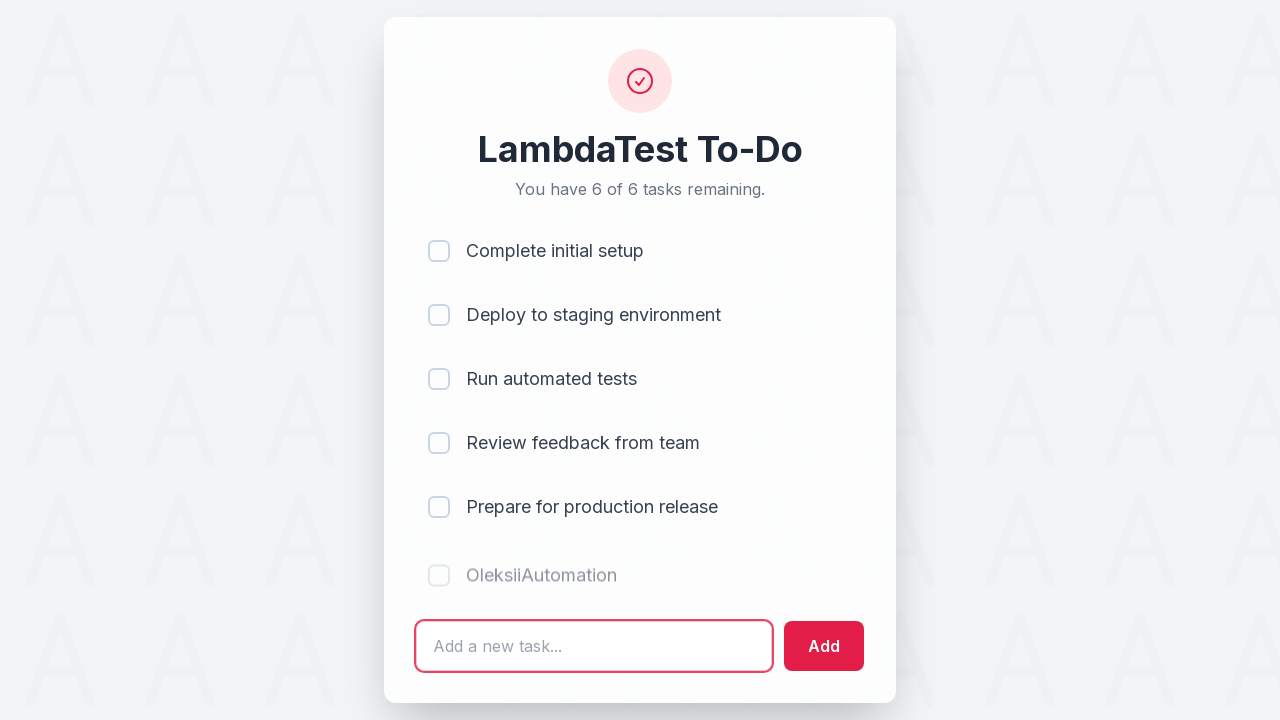

New todo item appeared in the list
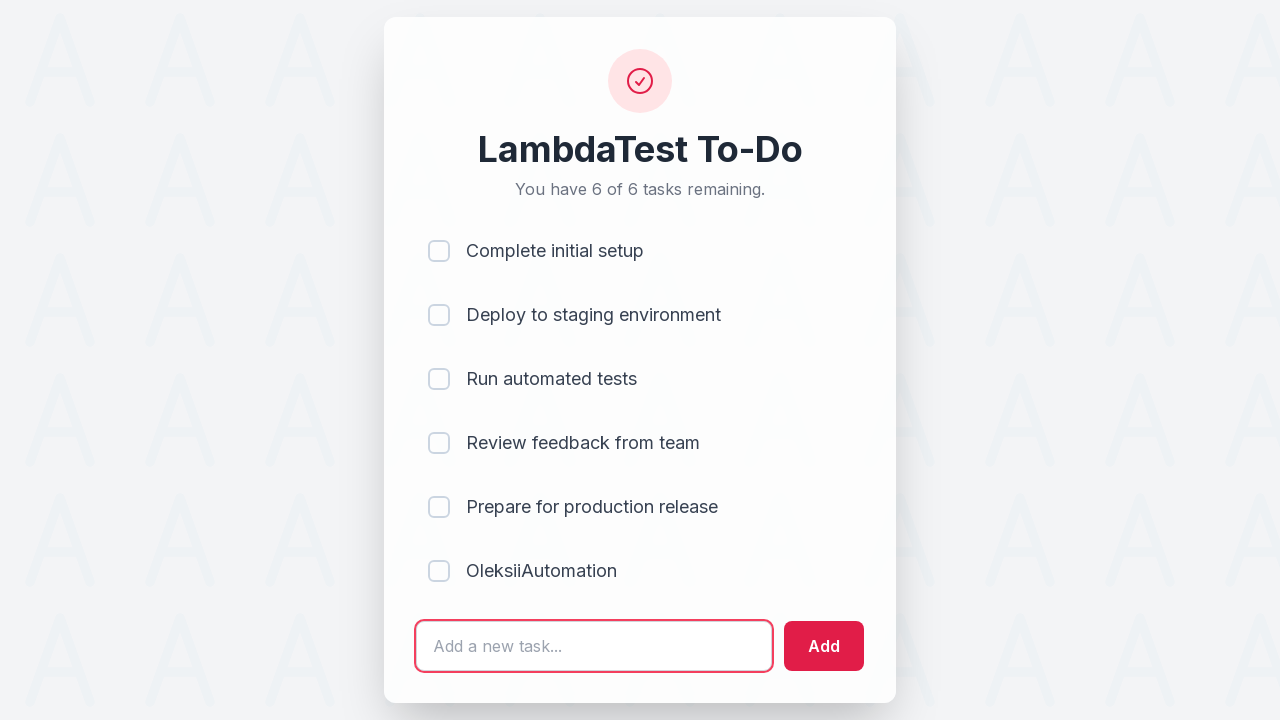

First existing todo item is visible
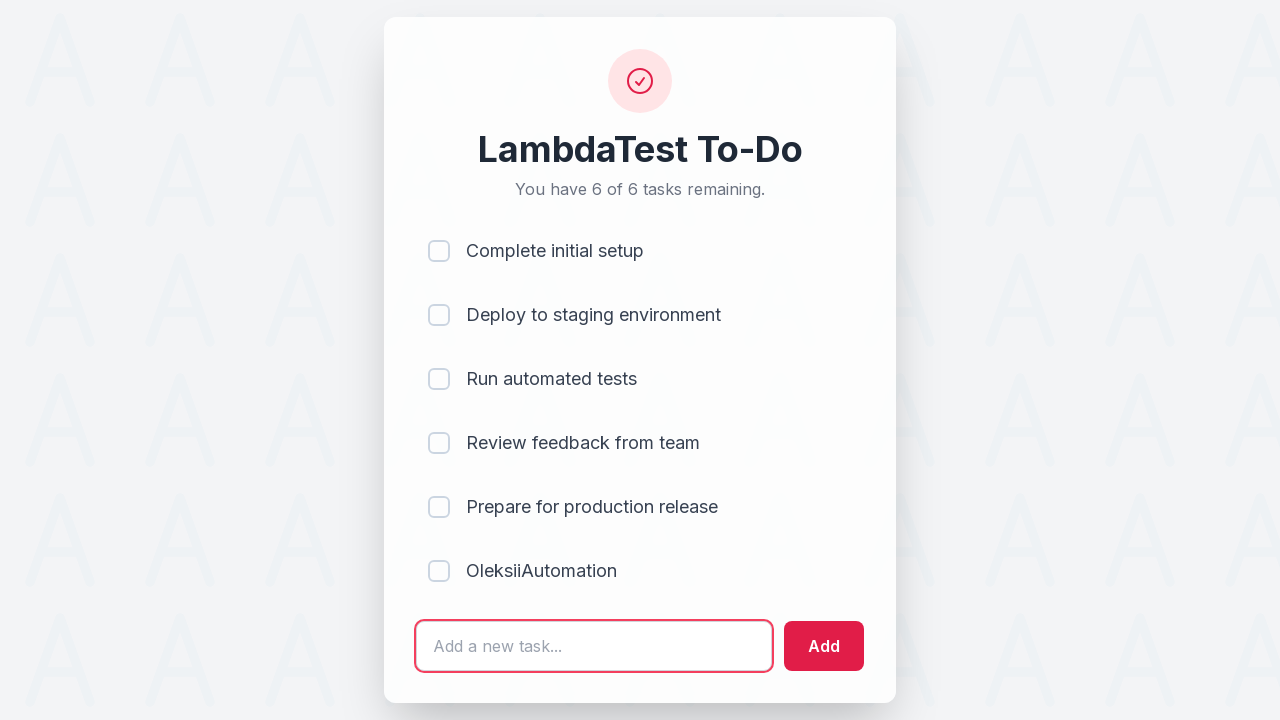

Last todo item (newly added 'OleksiiAutomation') is visible and verified
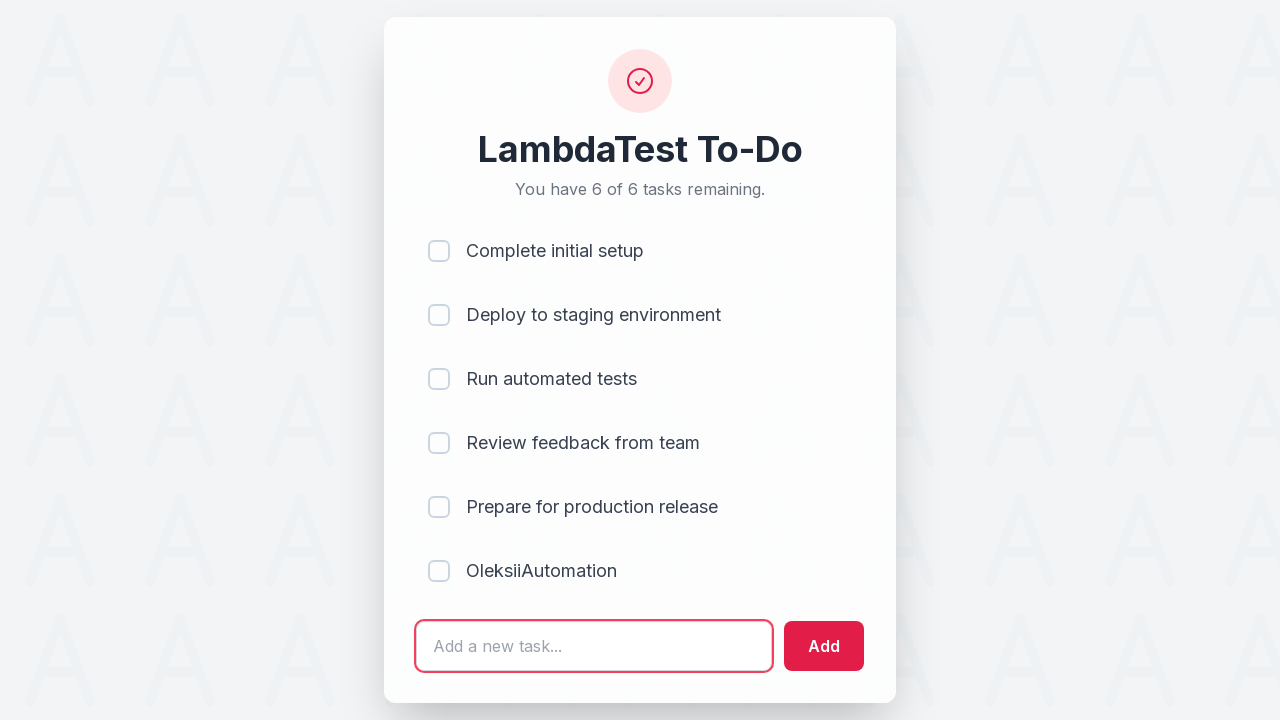

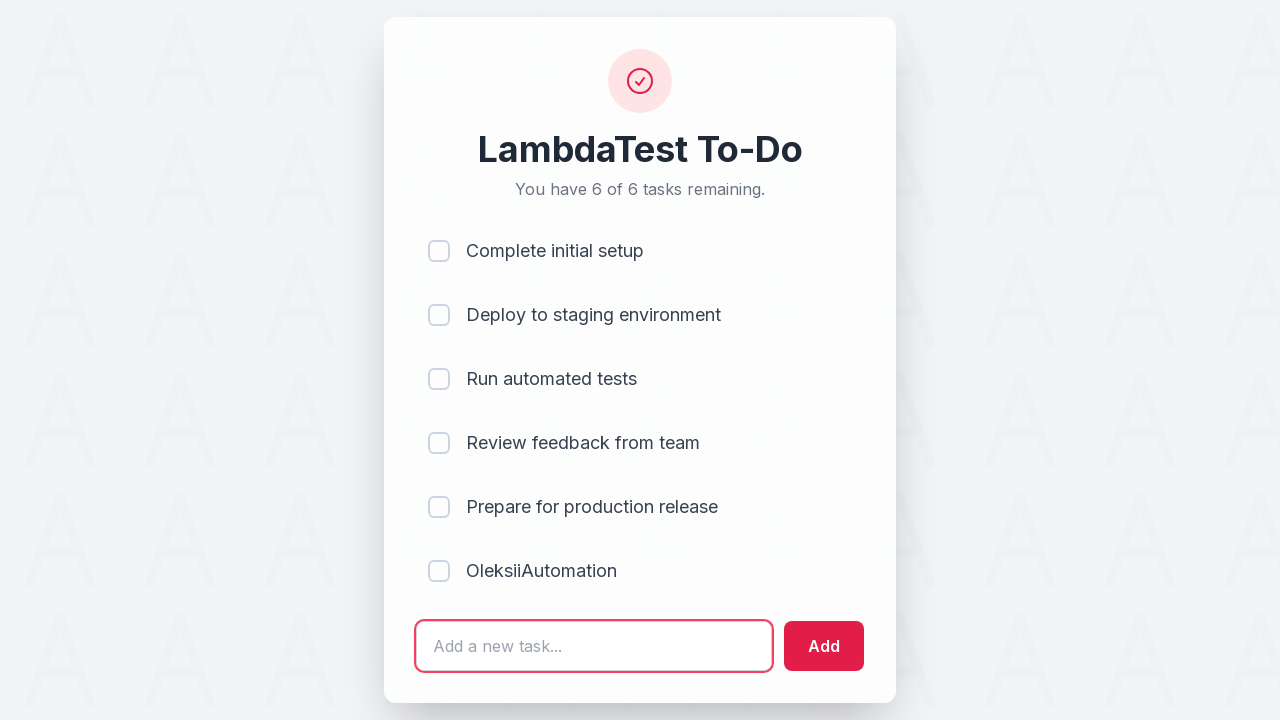